Tests static dropdown functionality by selecting options using different selection methods (by index, visible text, and value) on a currency dropdown

Starting URL: https://rahulshettyacademy.com/dropdownsPractise/

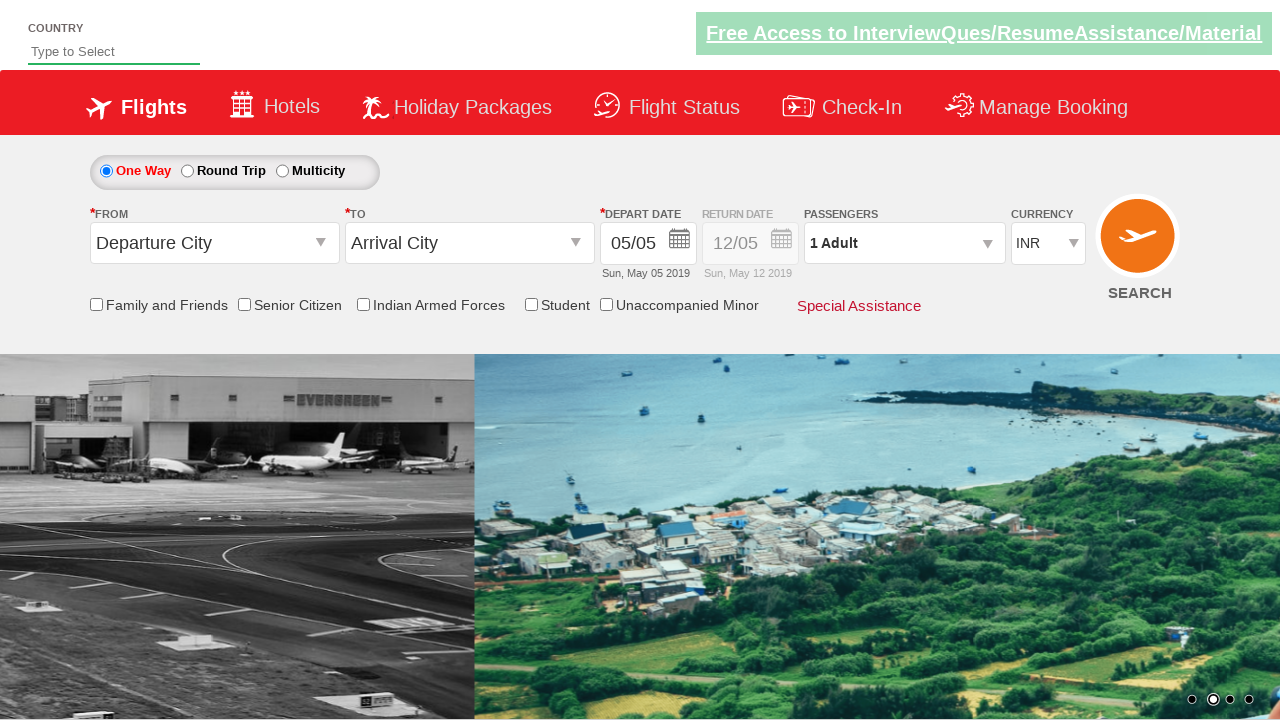

Selected 4th option (index 3) from currency dropdown on #ctl00_mainContent_DropDownListCurrency
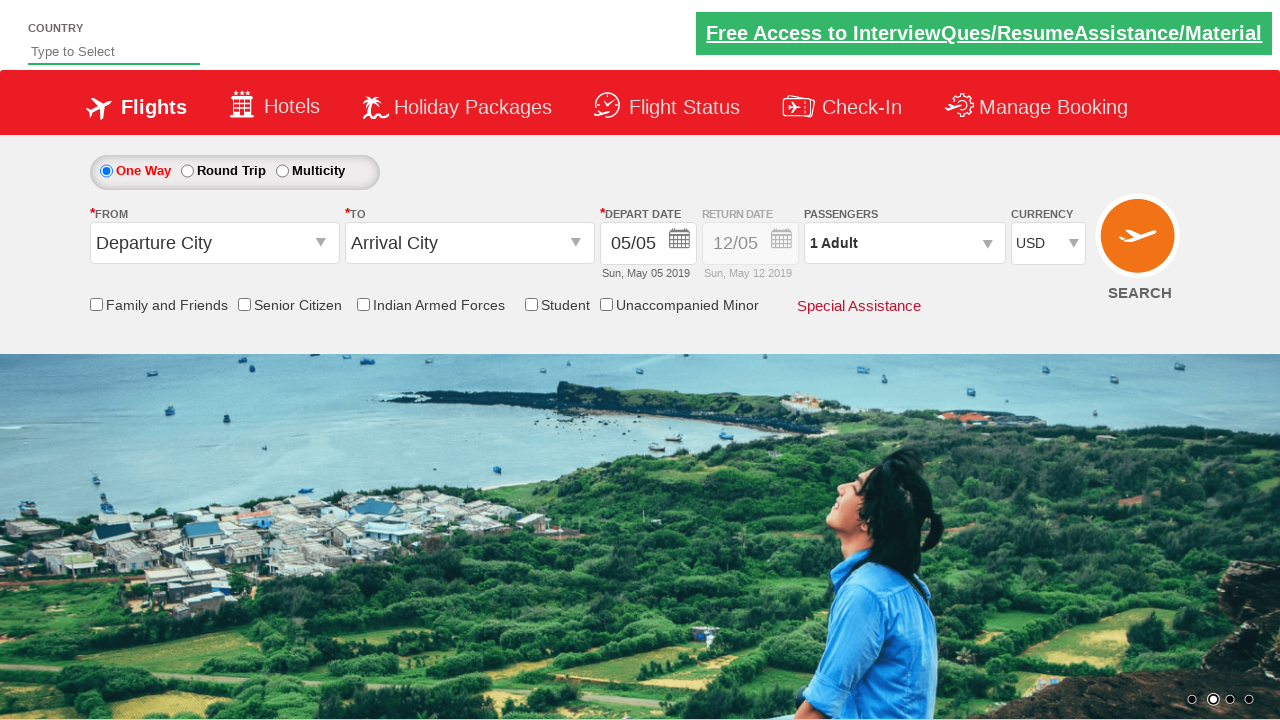

Waited 1 second to observe selection
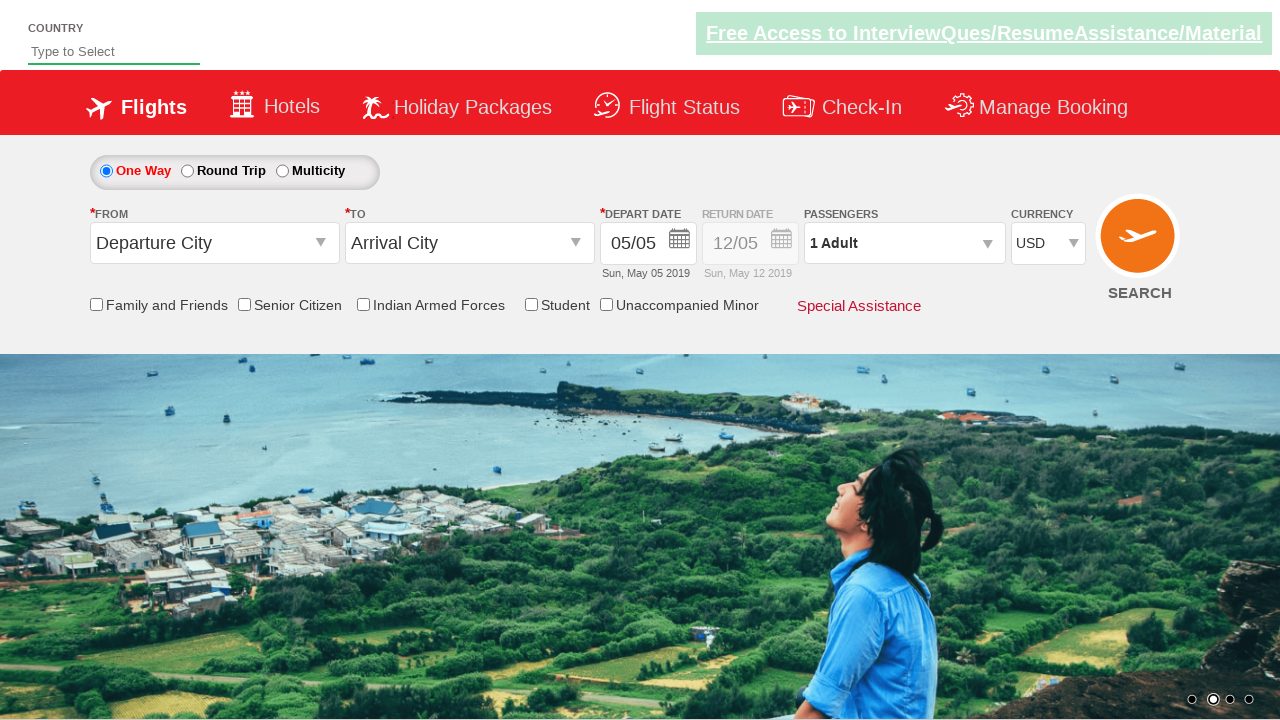

Selected AED option by visible text from currency dropdown on #ctl00_mainContent_DropDownListCurrency
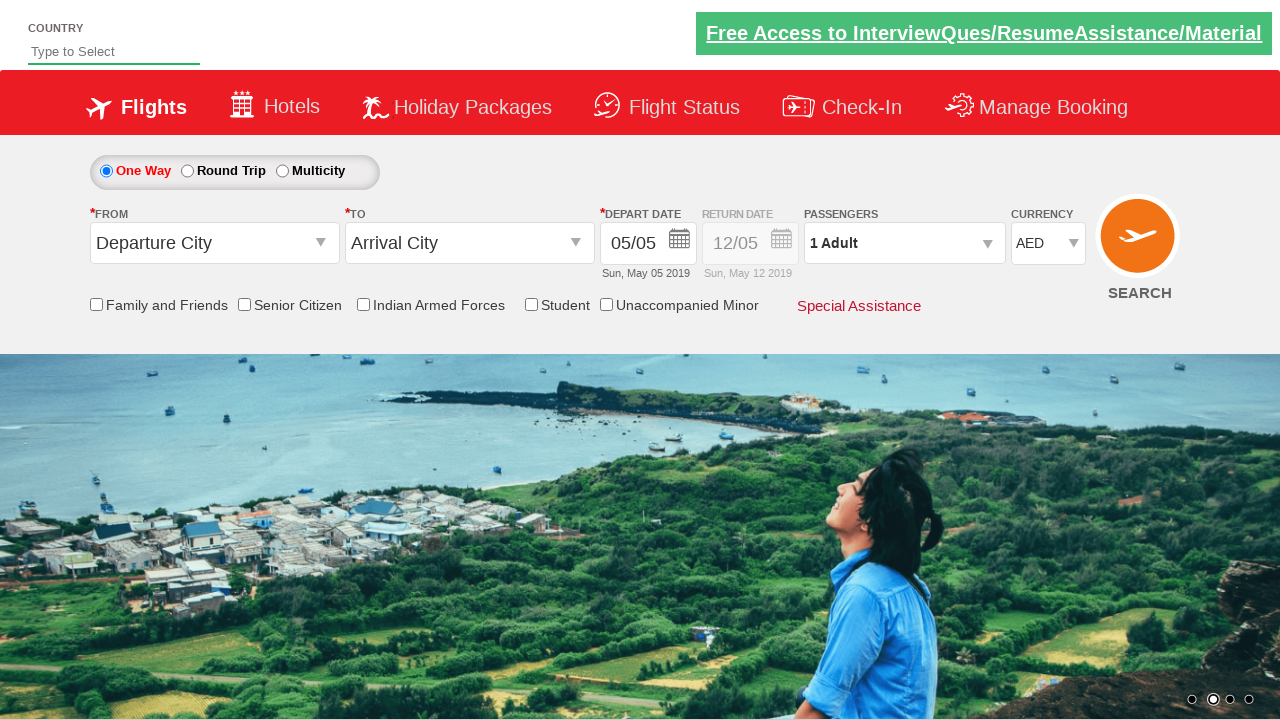

Selected INR option by value from currency dropdown on #ctl00_mainContent_DropDownListCurrency
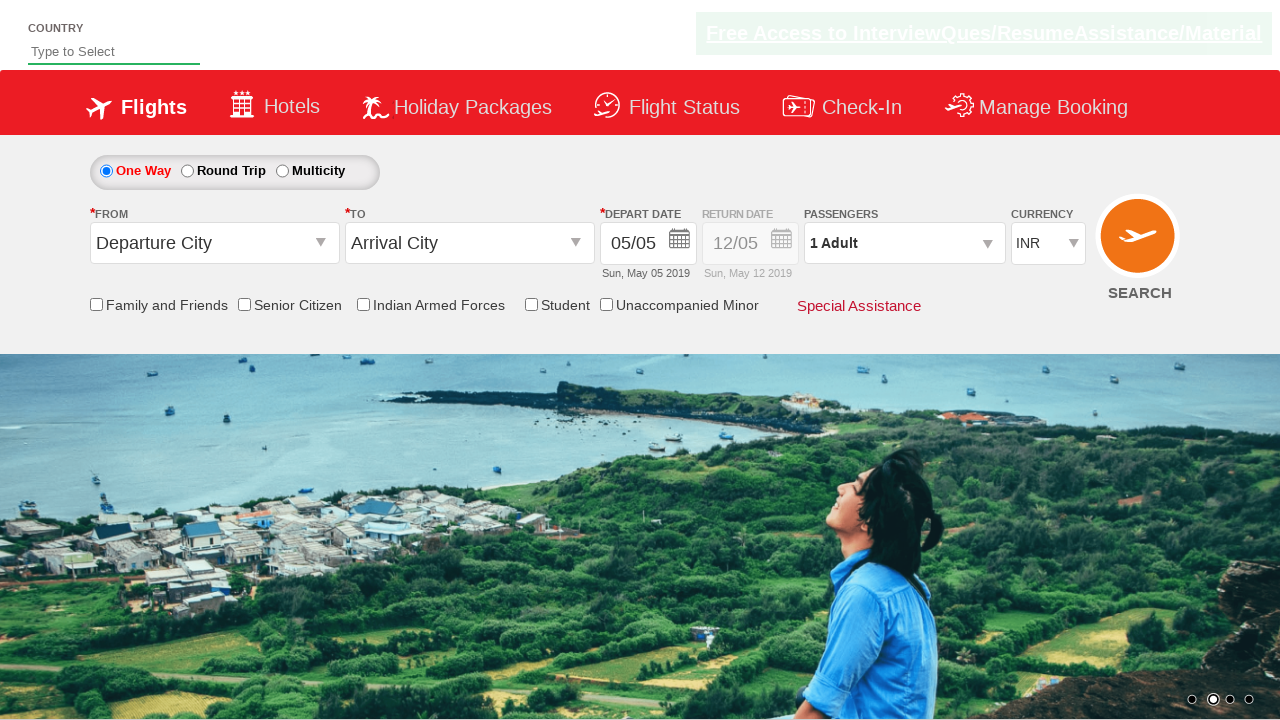

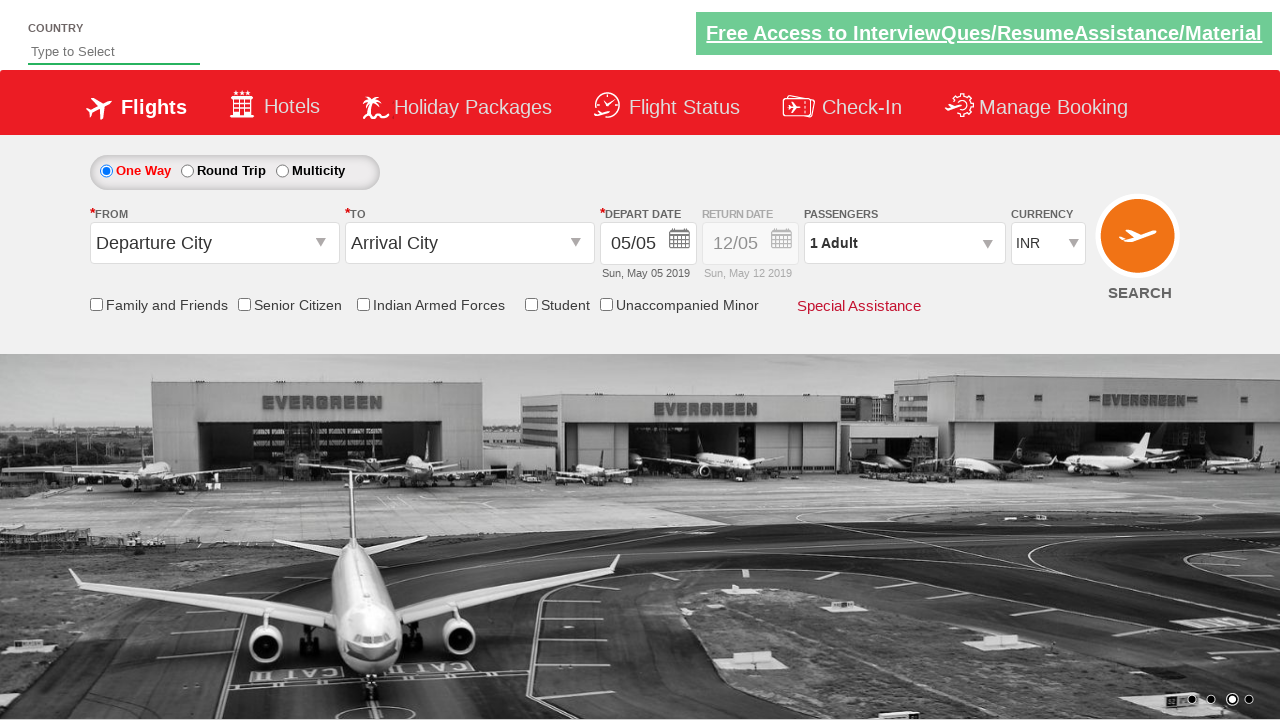